Tests dropdown selection functionality on an education loan application form by selecting different cities using various methods

Starting URL: http://www.deal4loans.com/apply-education-loans.php

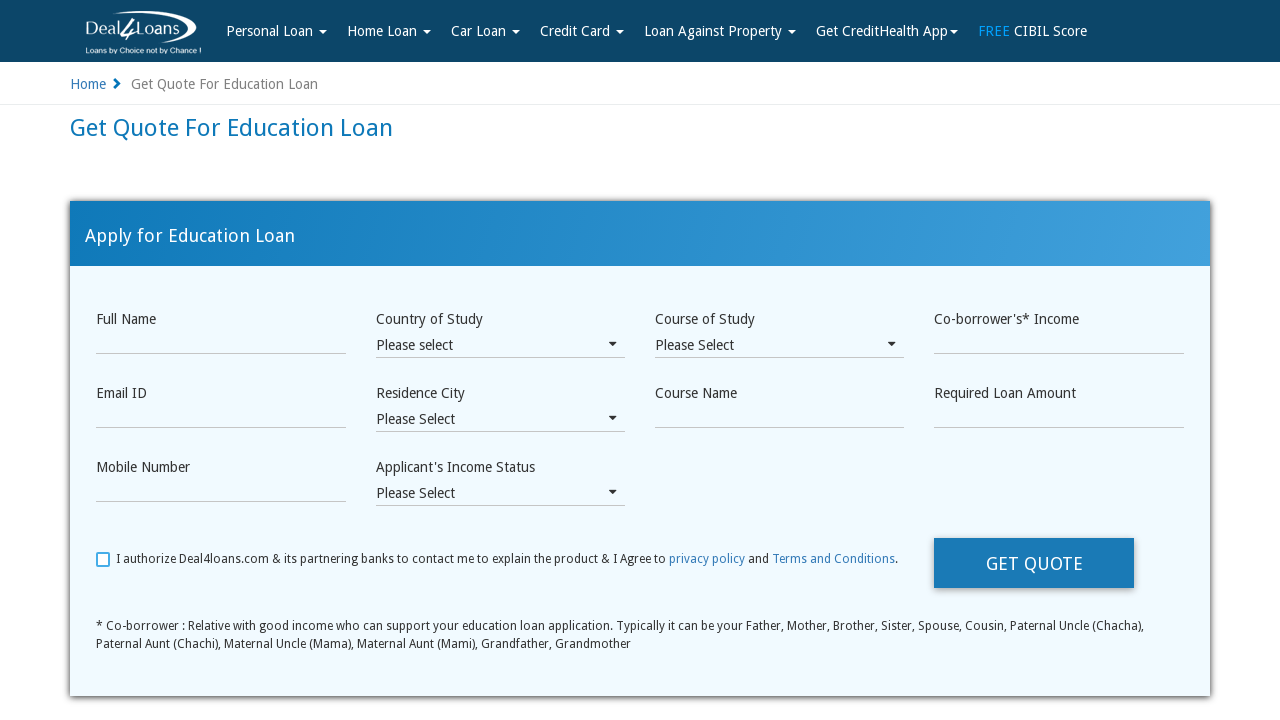

Selected Chennai city from dropdown using value attribute on #City
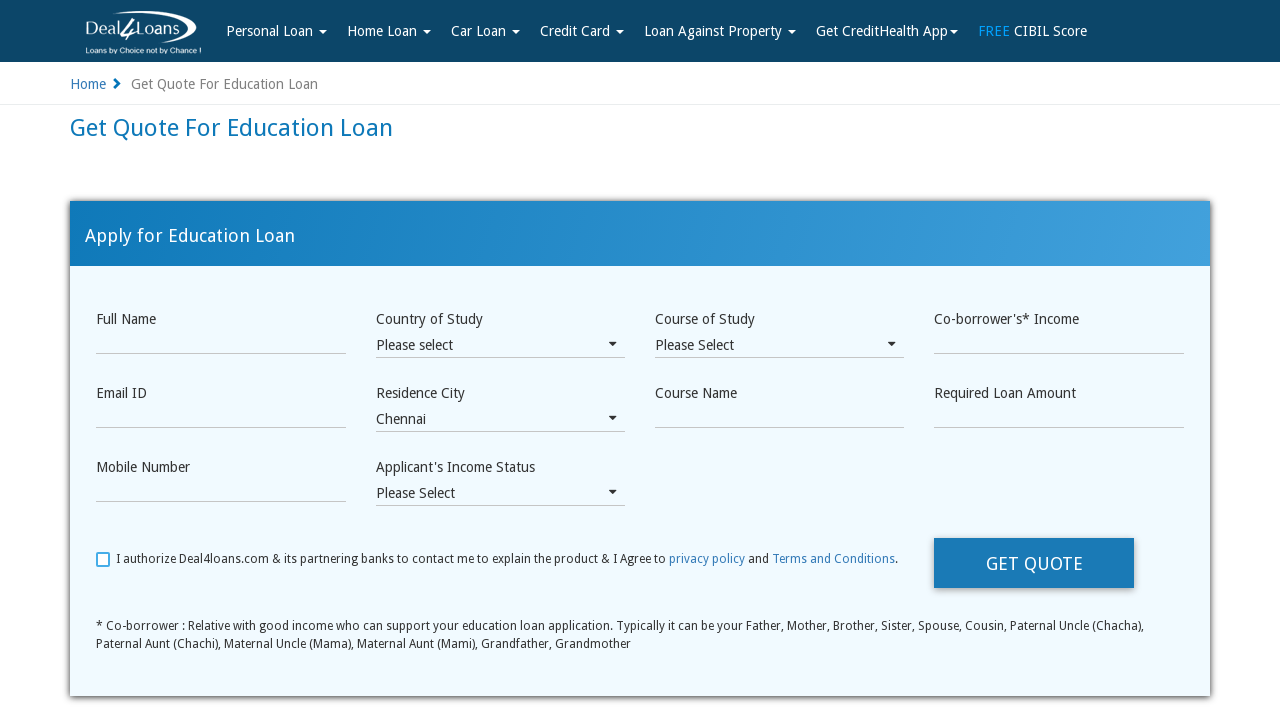

Selected Trichy city from dropdown using label attribute on #City
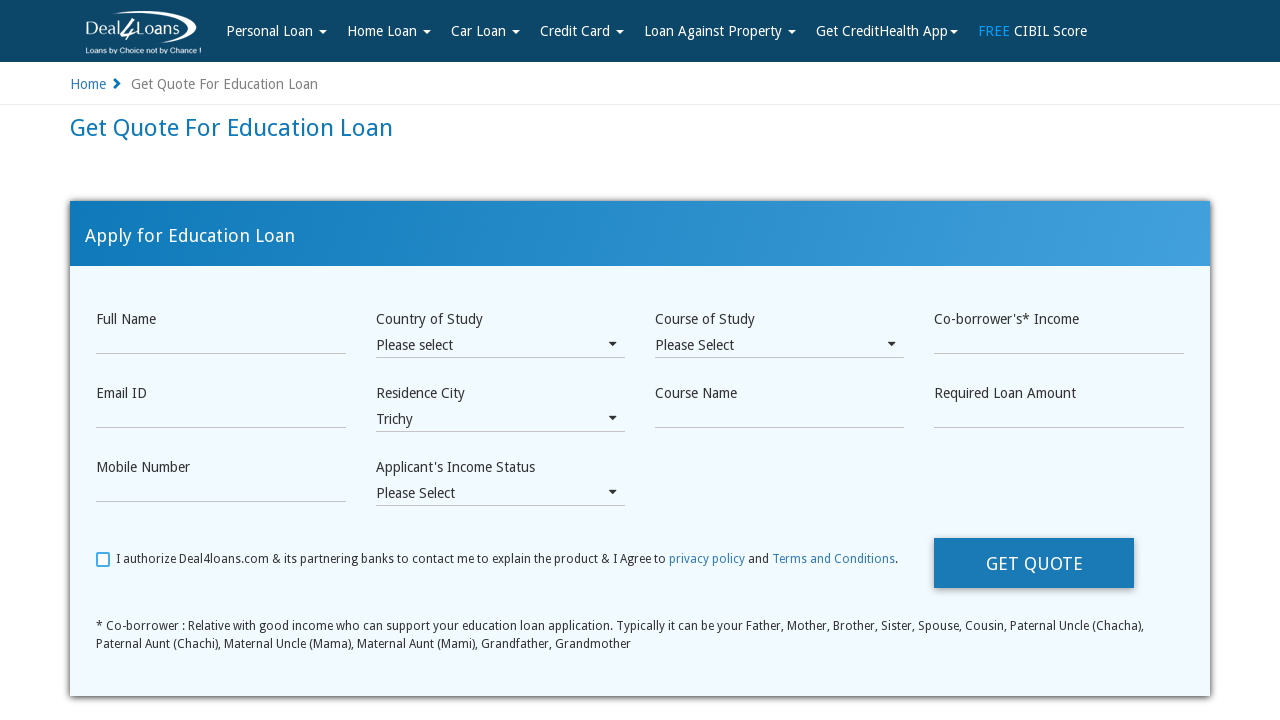

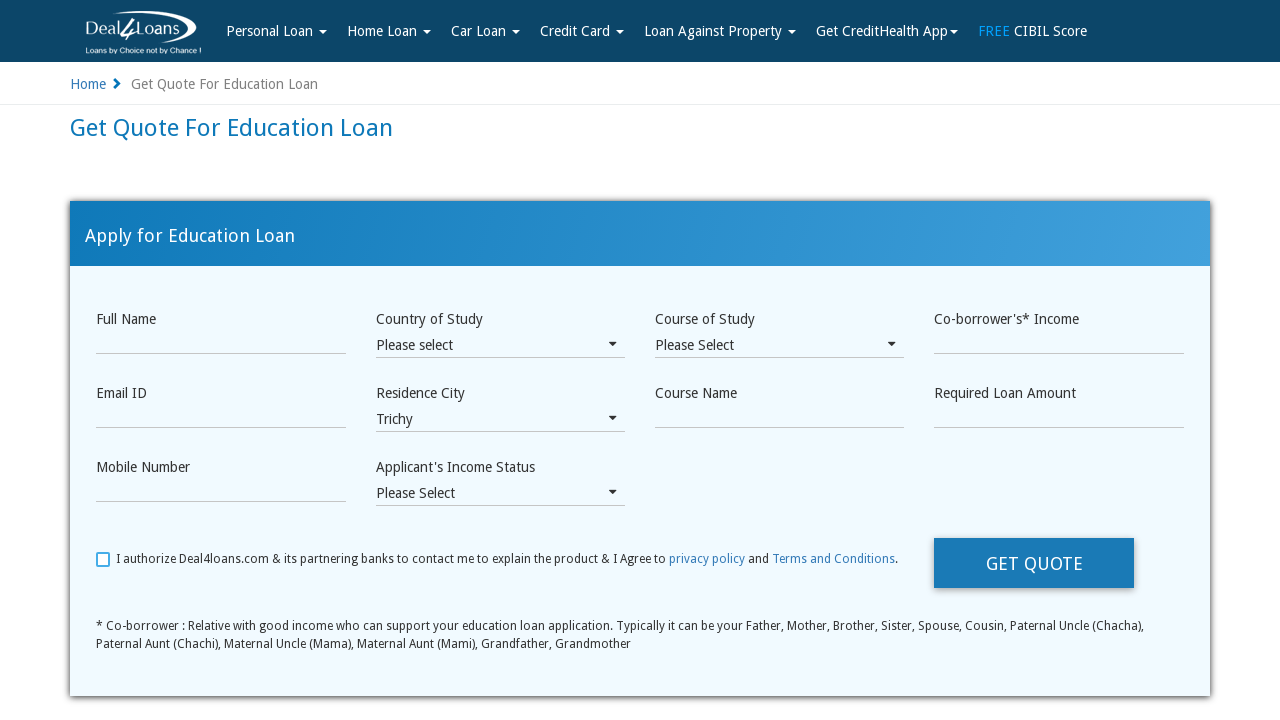